Tests scrolling within a fixed-header table element and validates that the sum of values in the table matches the displayed total amount

Starting URL: https://rahulshettyacademy.com/AutomationPractice/

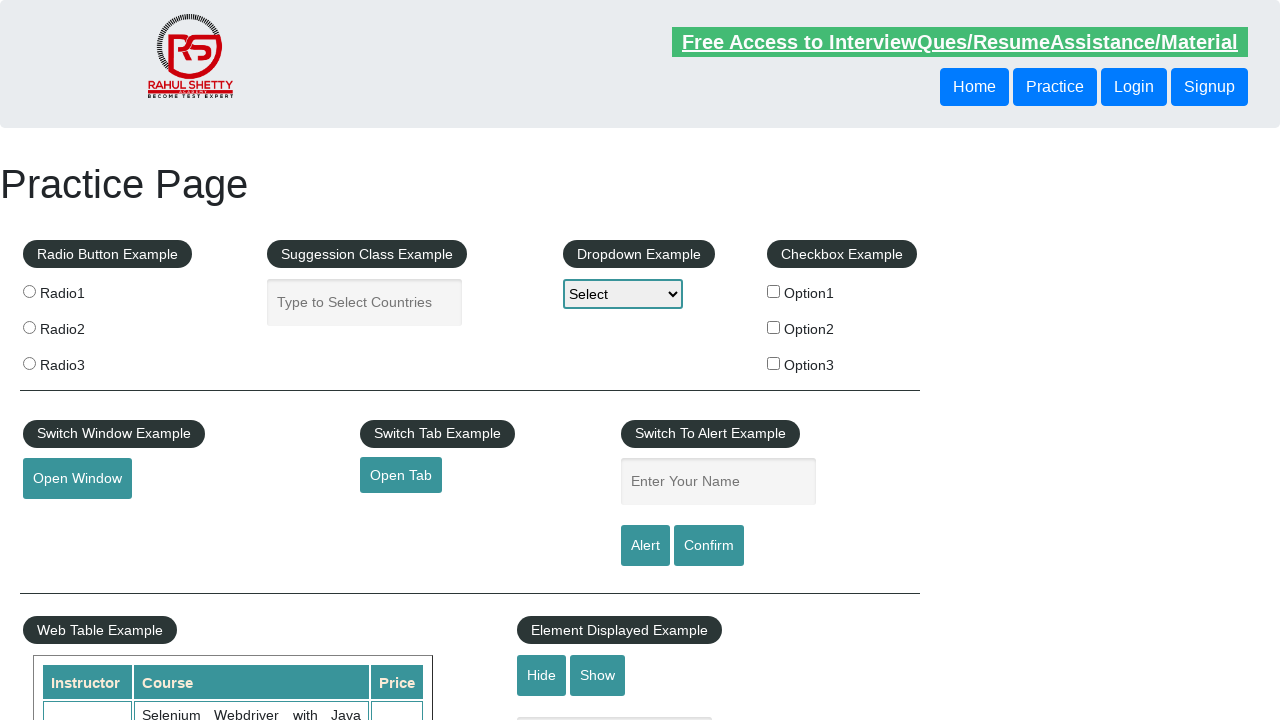

Scrolled table element to 500px
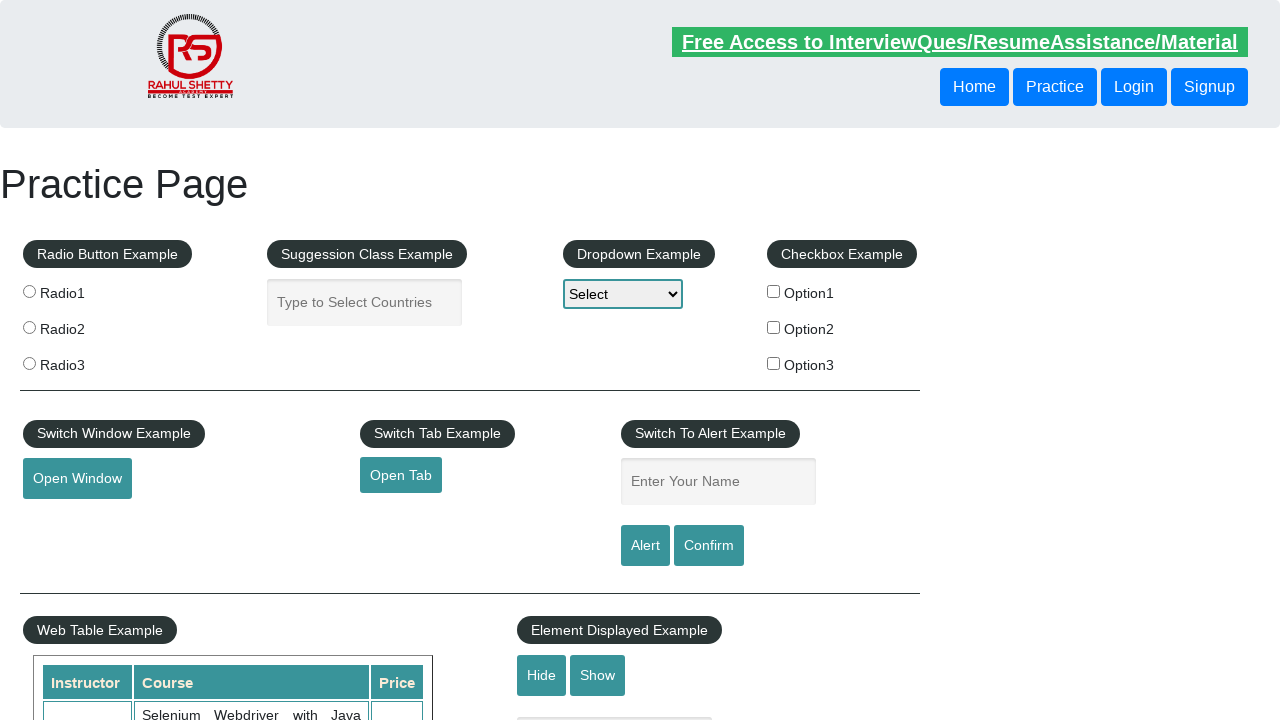

Table data column 4 became visible
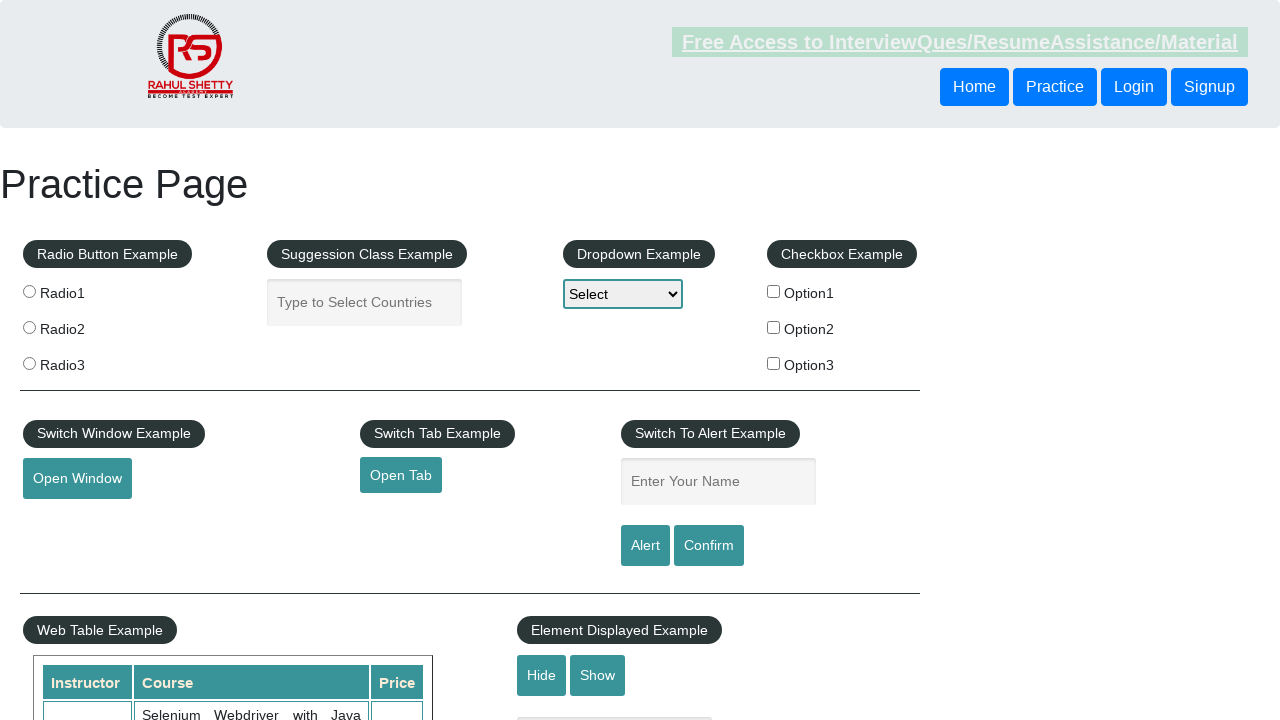

Total amount element is visible
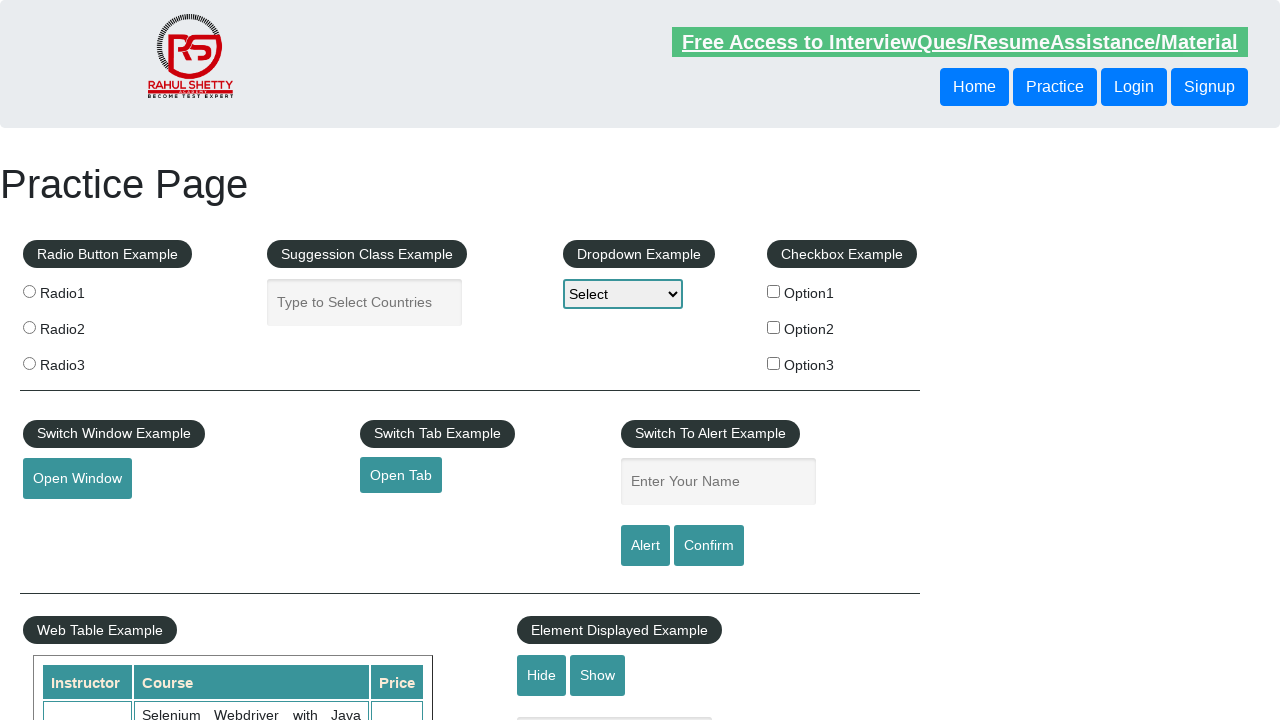

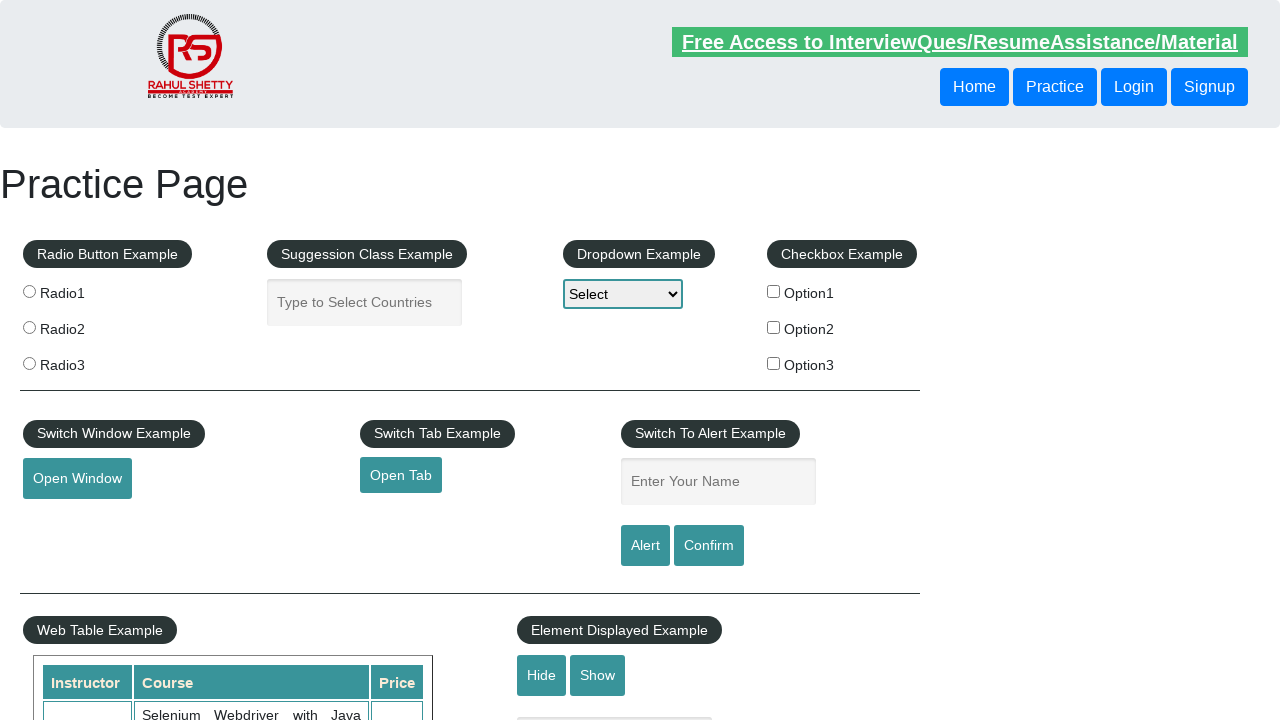